Simple navigation test that opens a webpage displaying Selenium course content on the Greenstech website.

Starting URL: http://greenstech.in/selenium-course-content.html

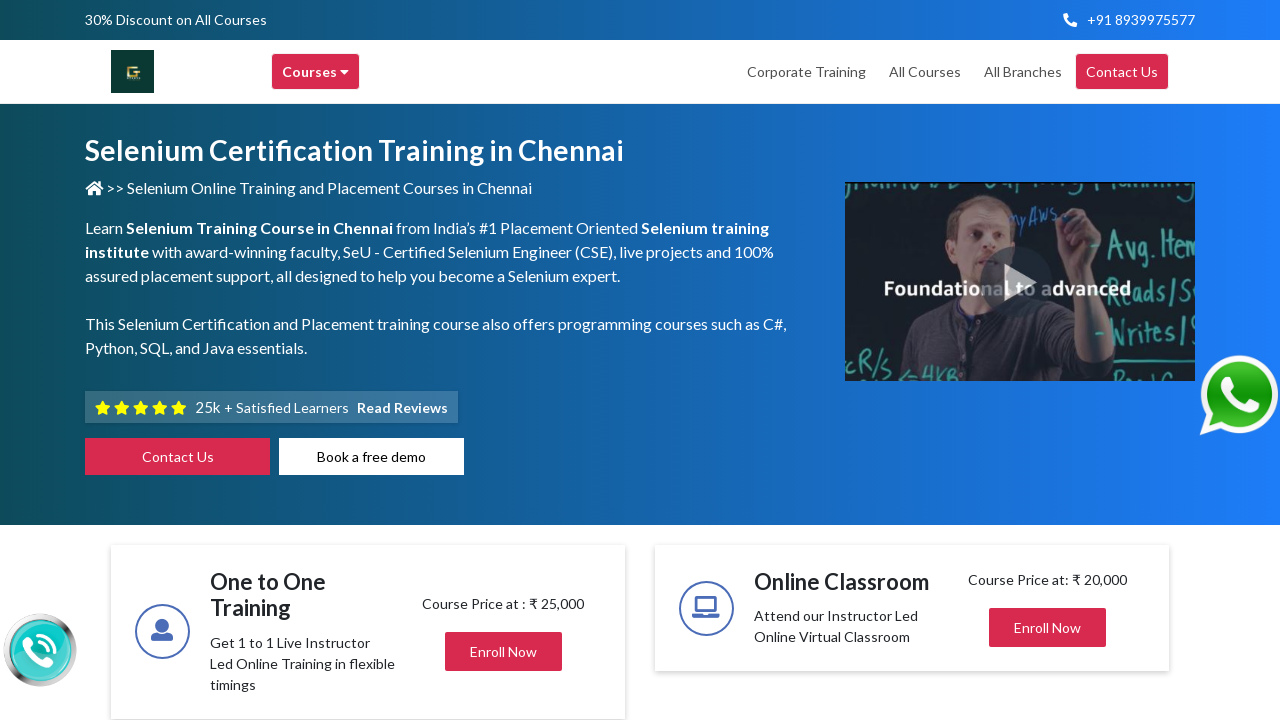

Waited for page to reach domcontentloaded state
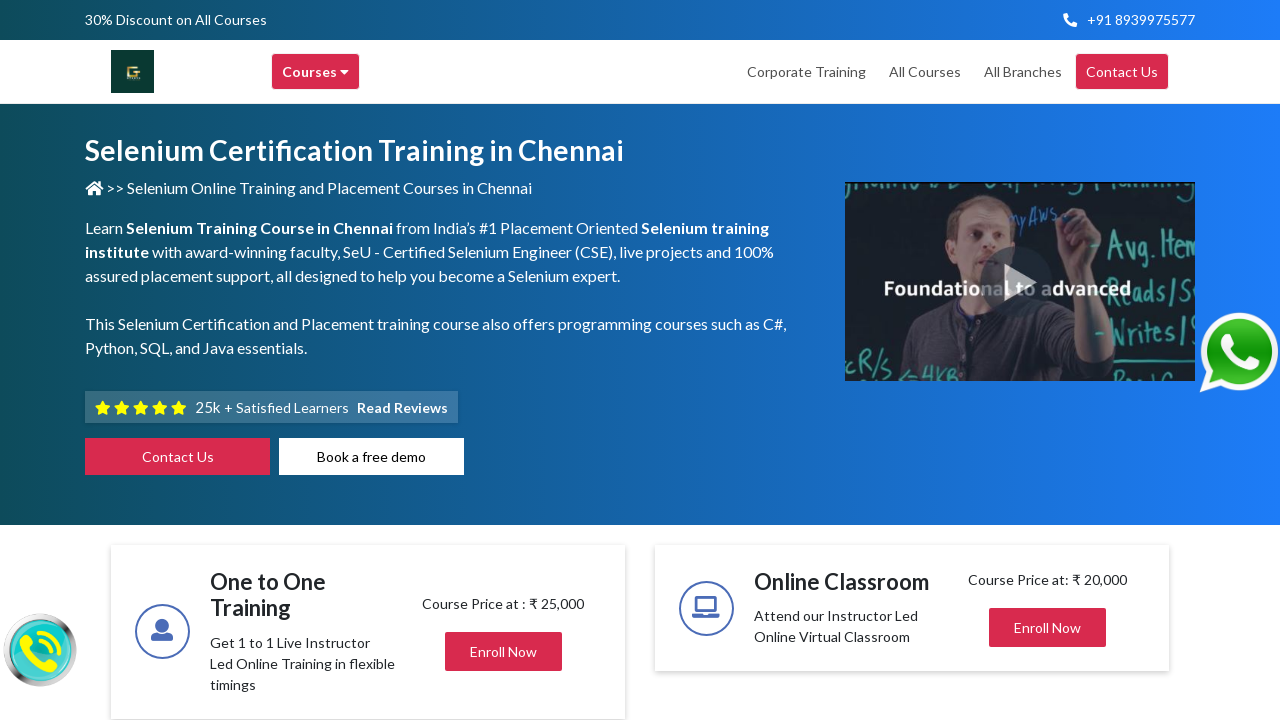

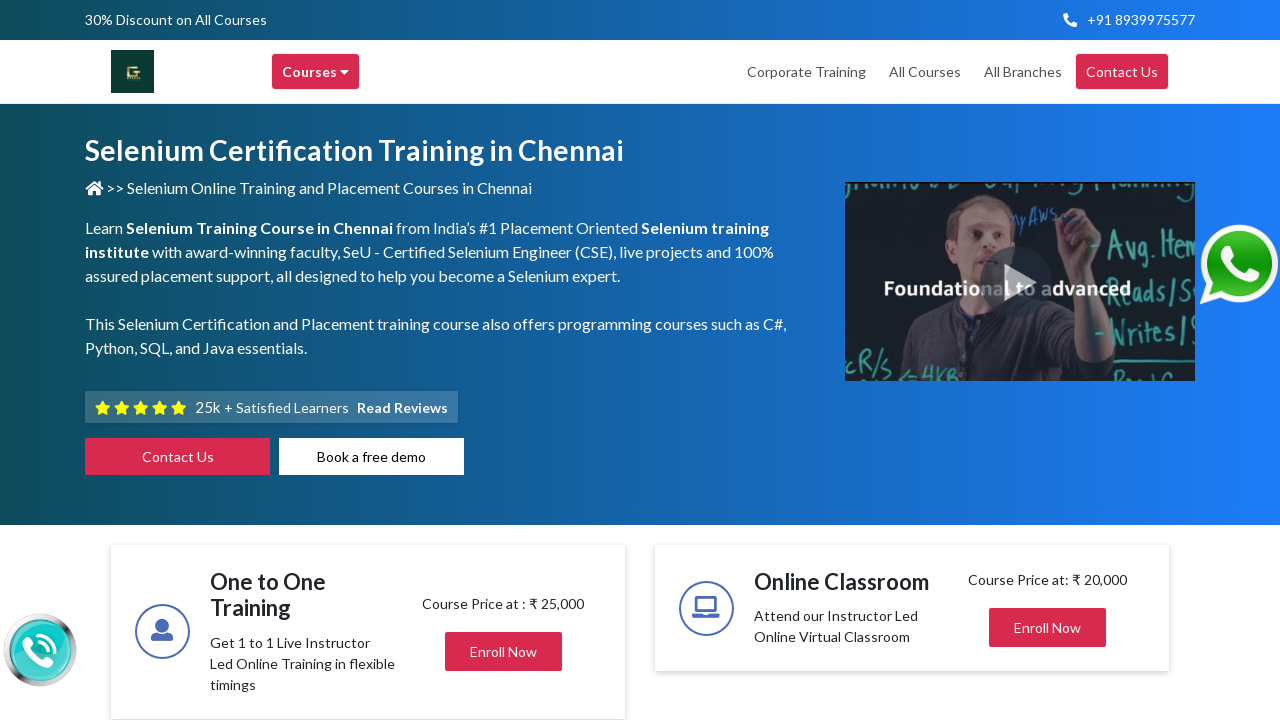